Tests pagination functionality by iterating through all pages of a paginator and verifying that content loads on each page

Starting URL: https://pagination.js.org/

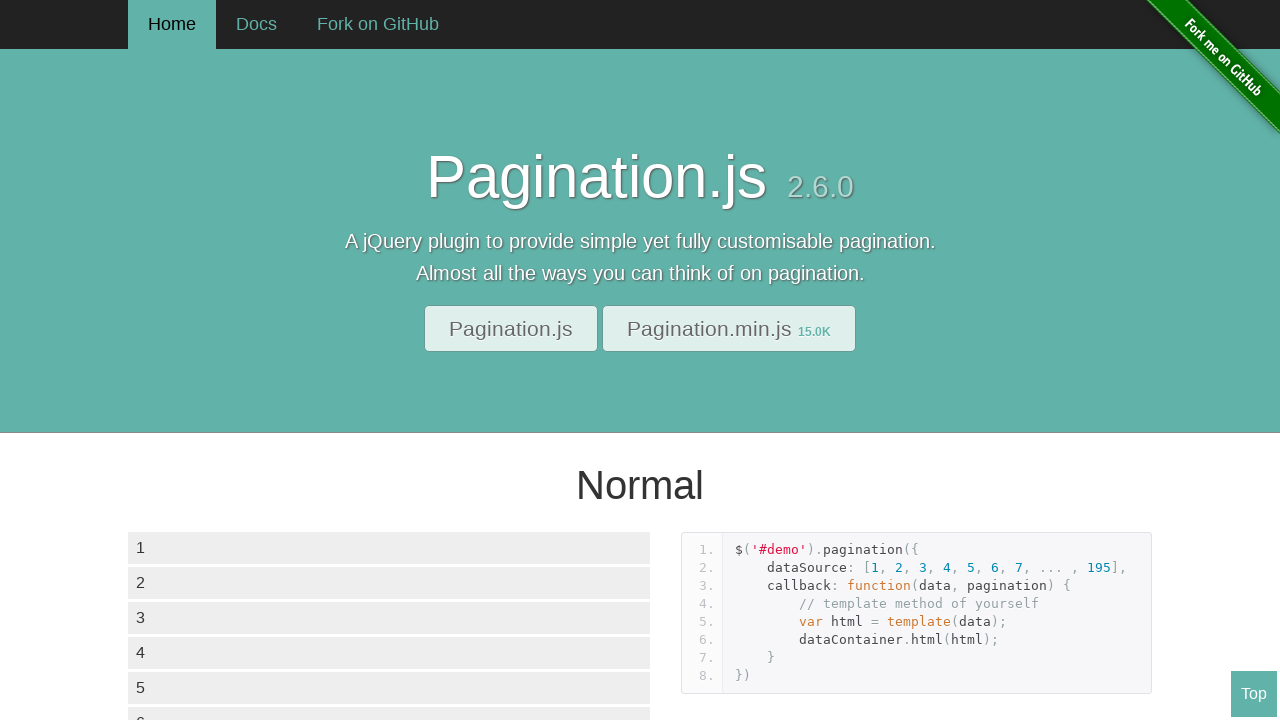

Waited for initial page content to load - data container list items visible
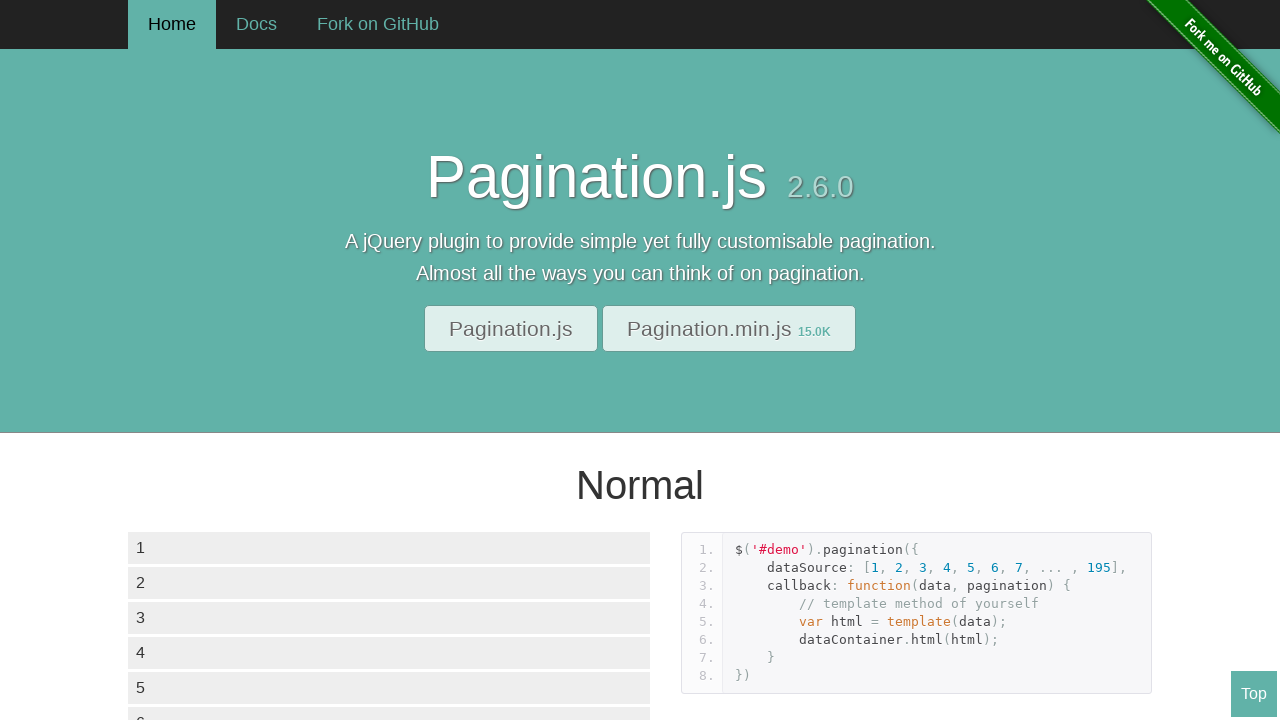

Retrieved initial list elements from data container
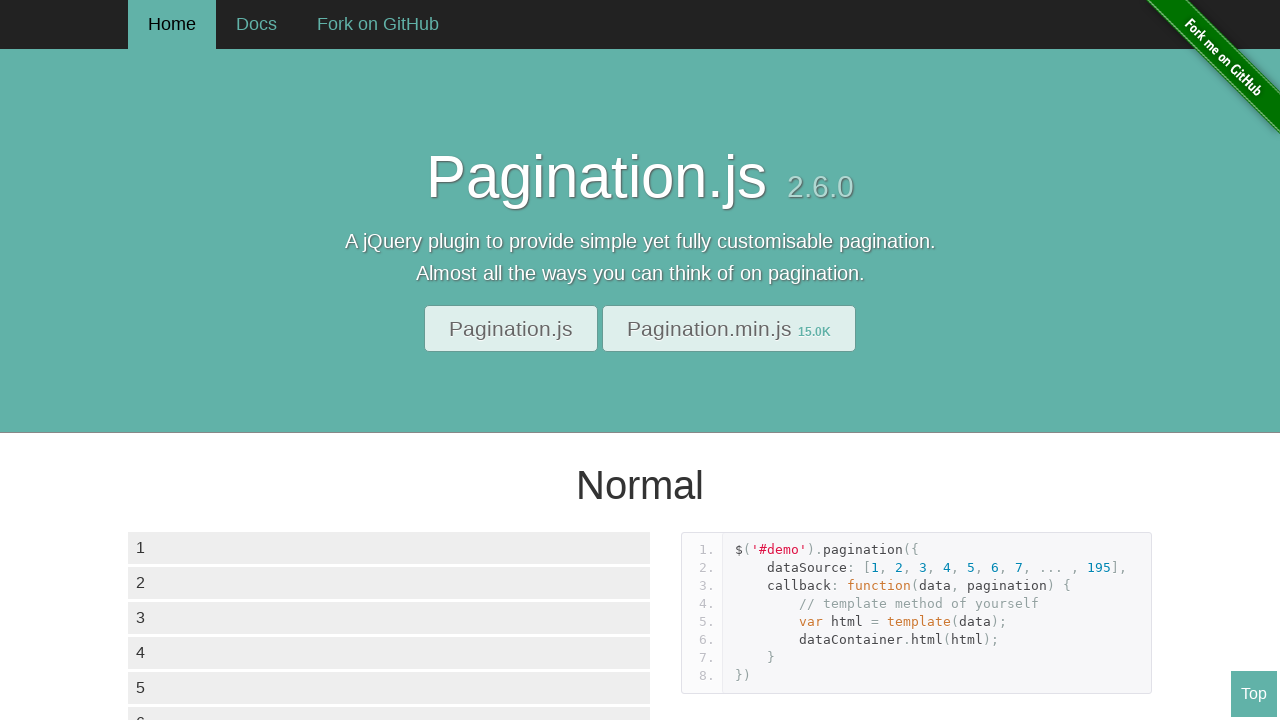

Waited for page 1 content to be visible
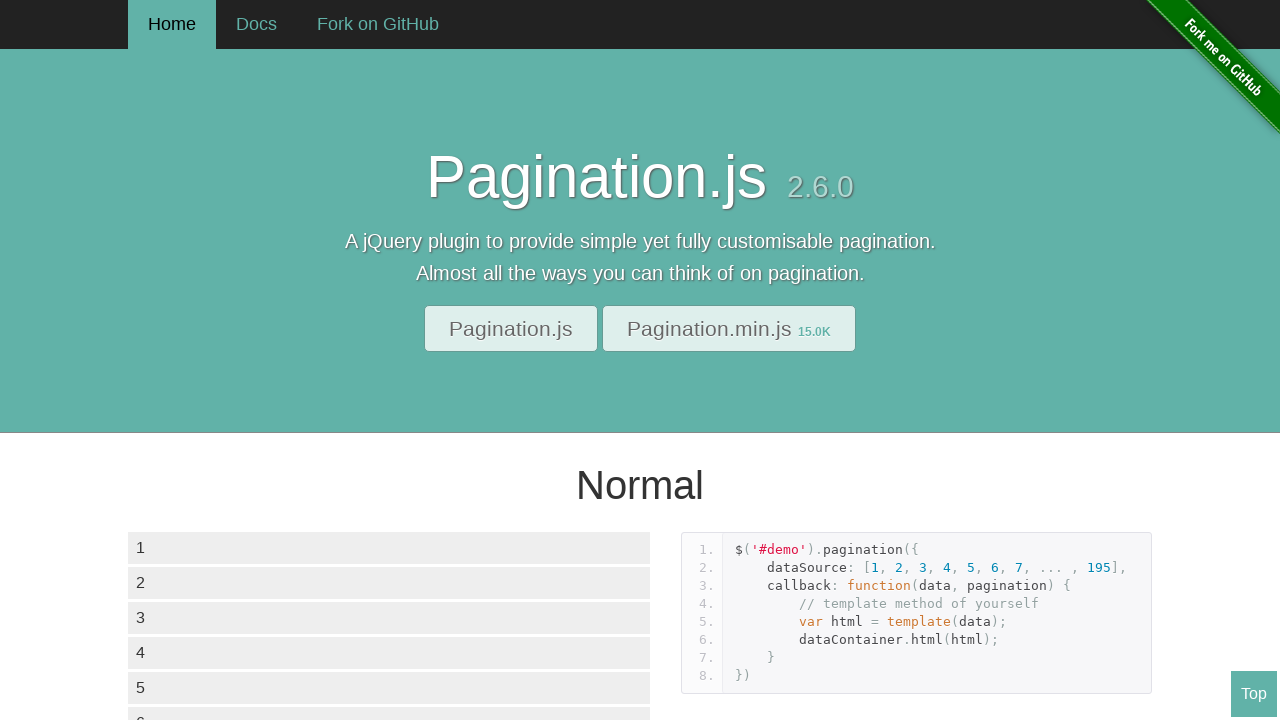

Retrieved all pagination page links for page 1
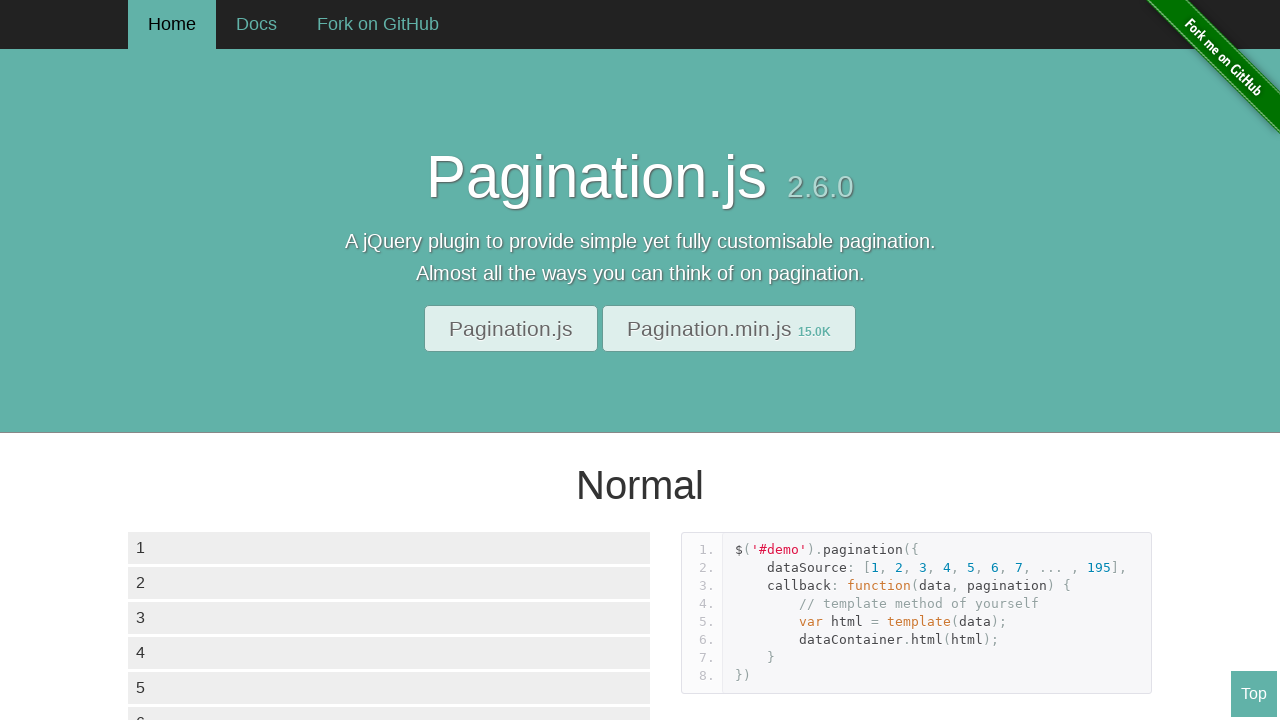

Clicked pagination link to navigate to page 2
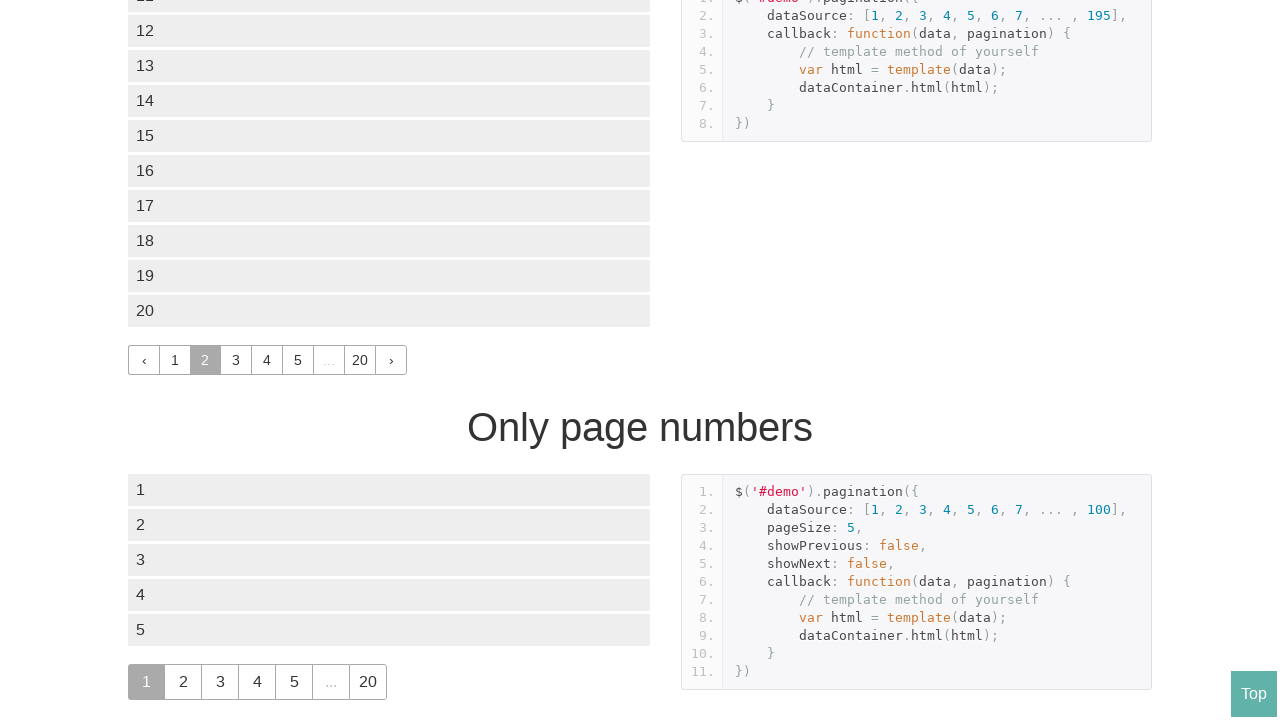

Waited for page transition animation to complete
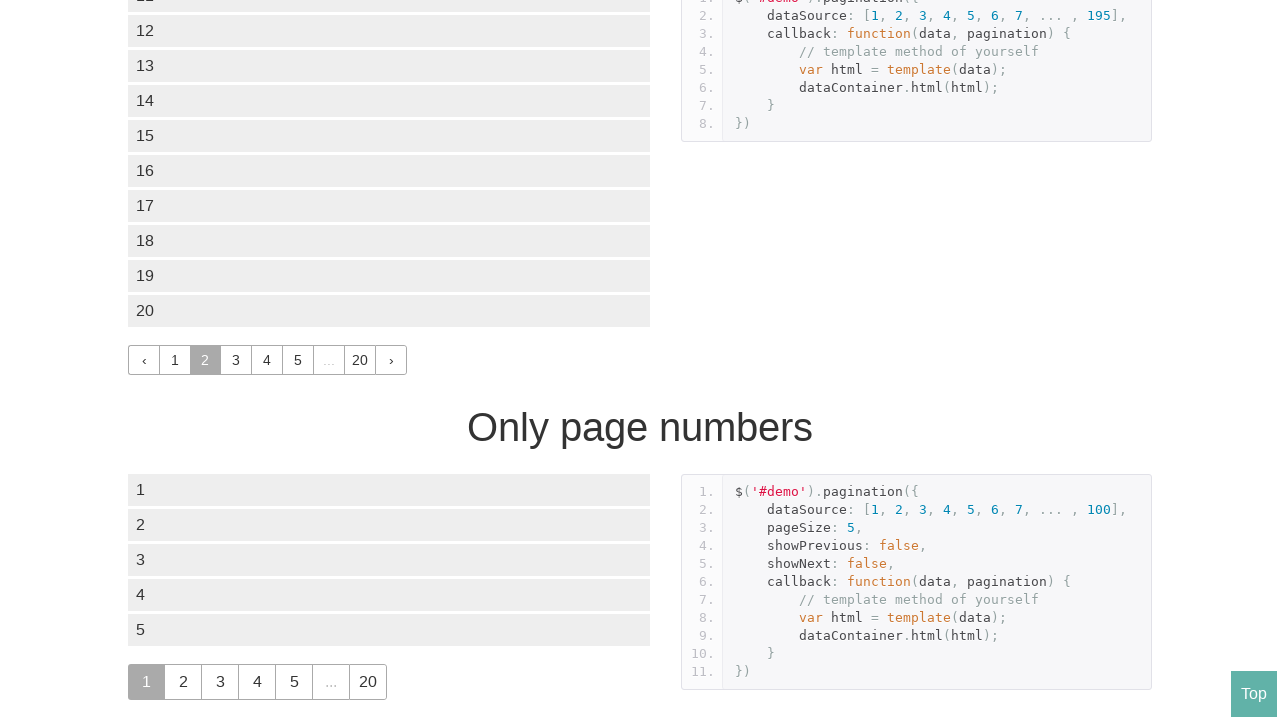

Waited for page 2 content to be visible
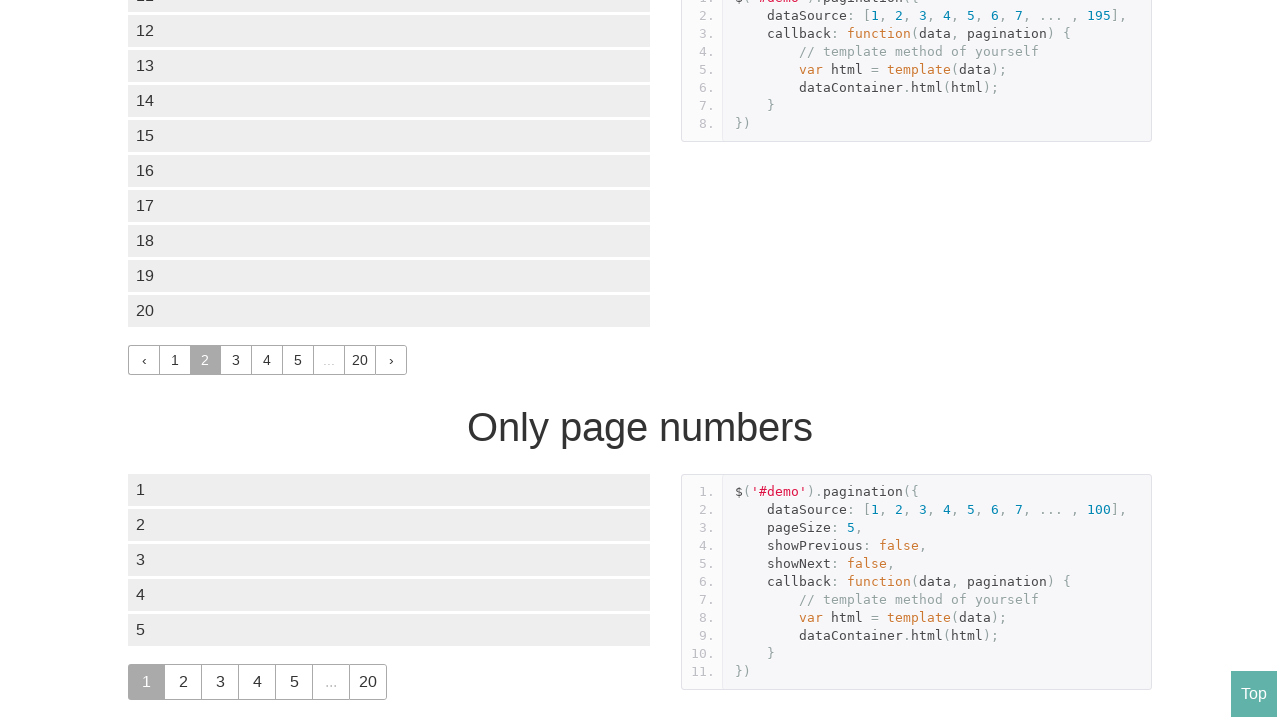

Retrieved all pagination page links for page 2
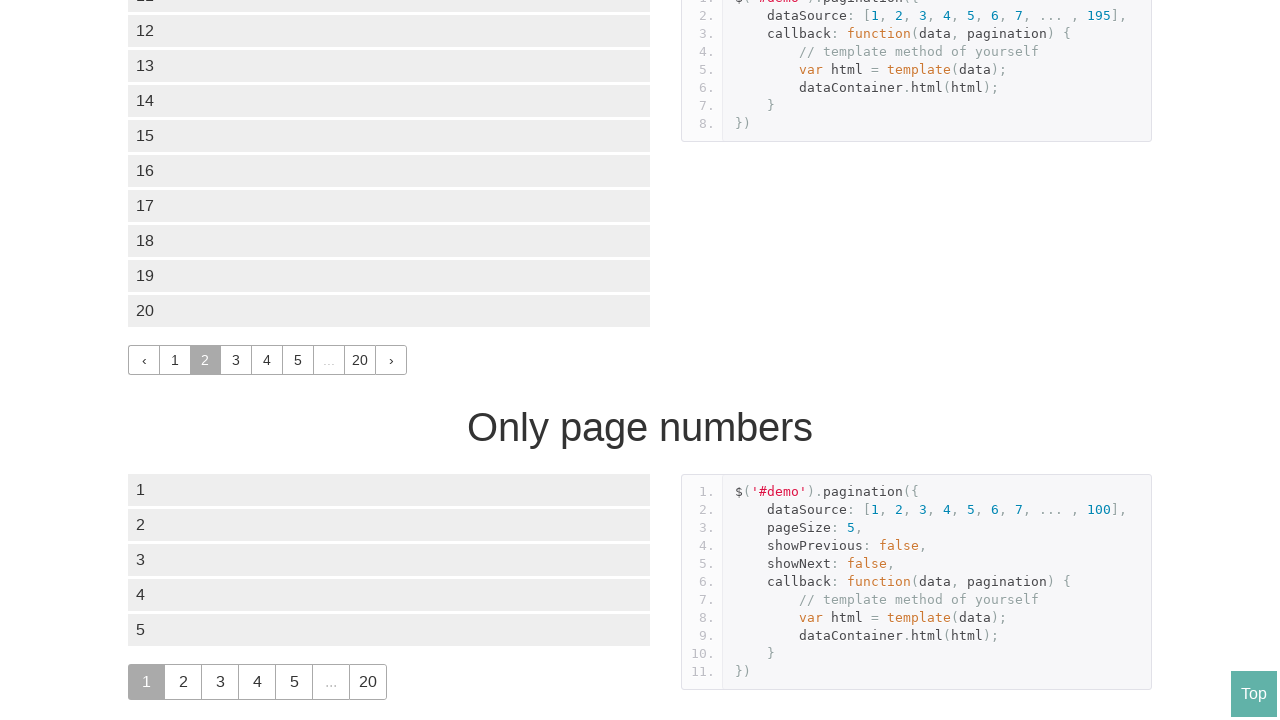

Clicked pagination link to navigate to page 3
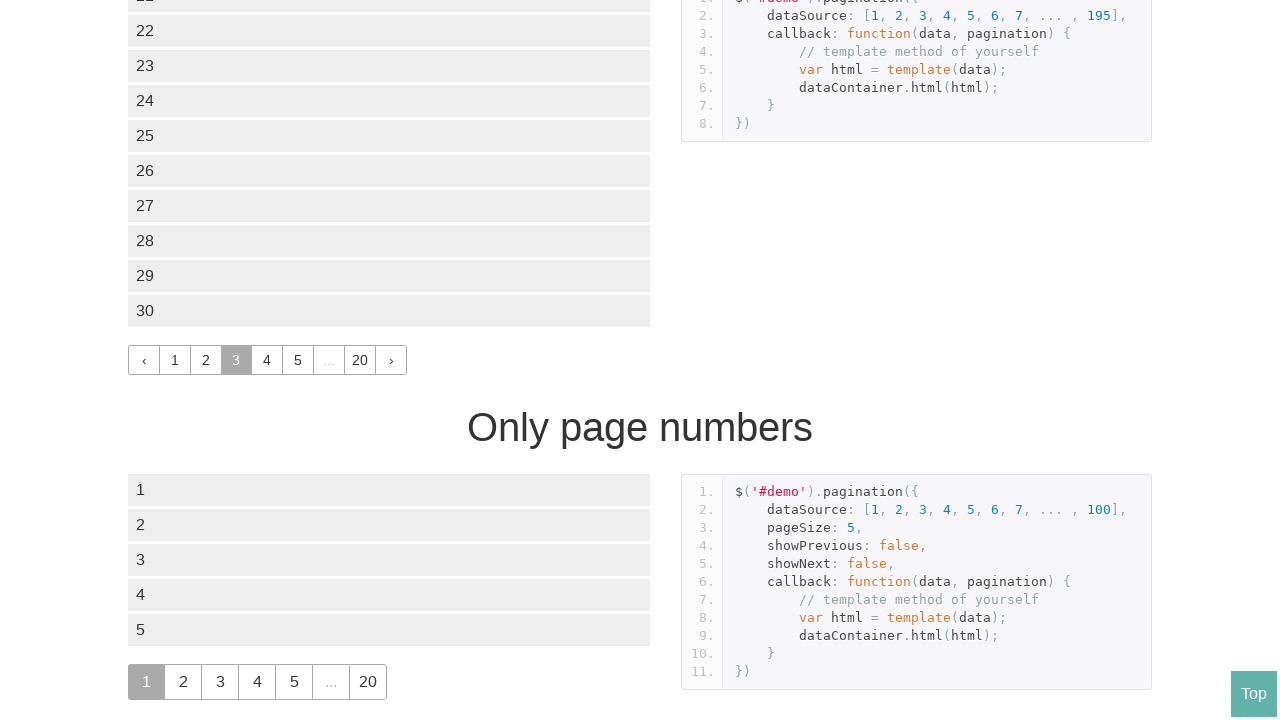

Waited for page transition animation to complete
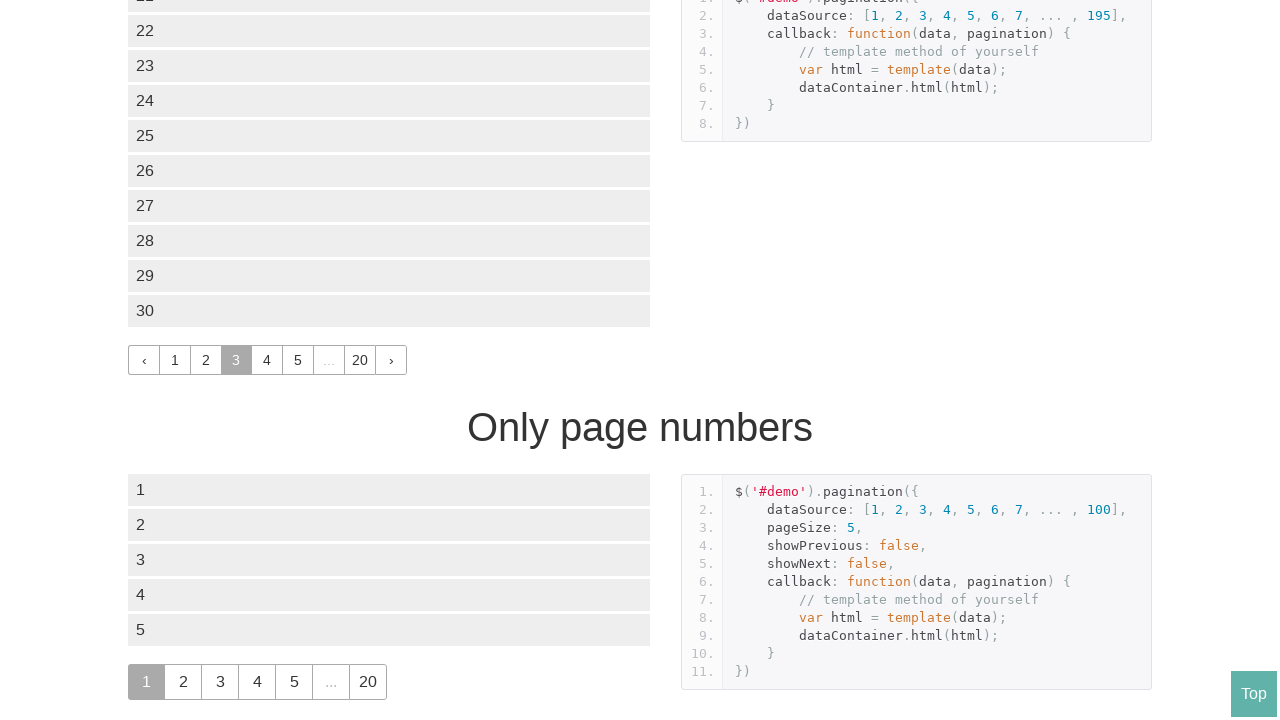

Waited for page 3 content to be visible
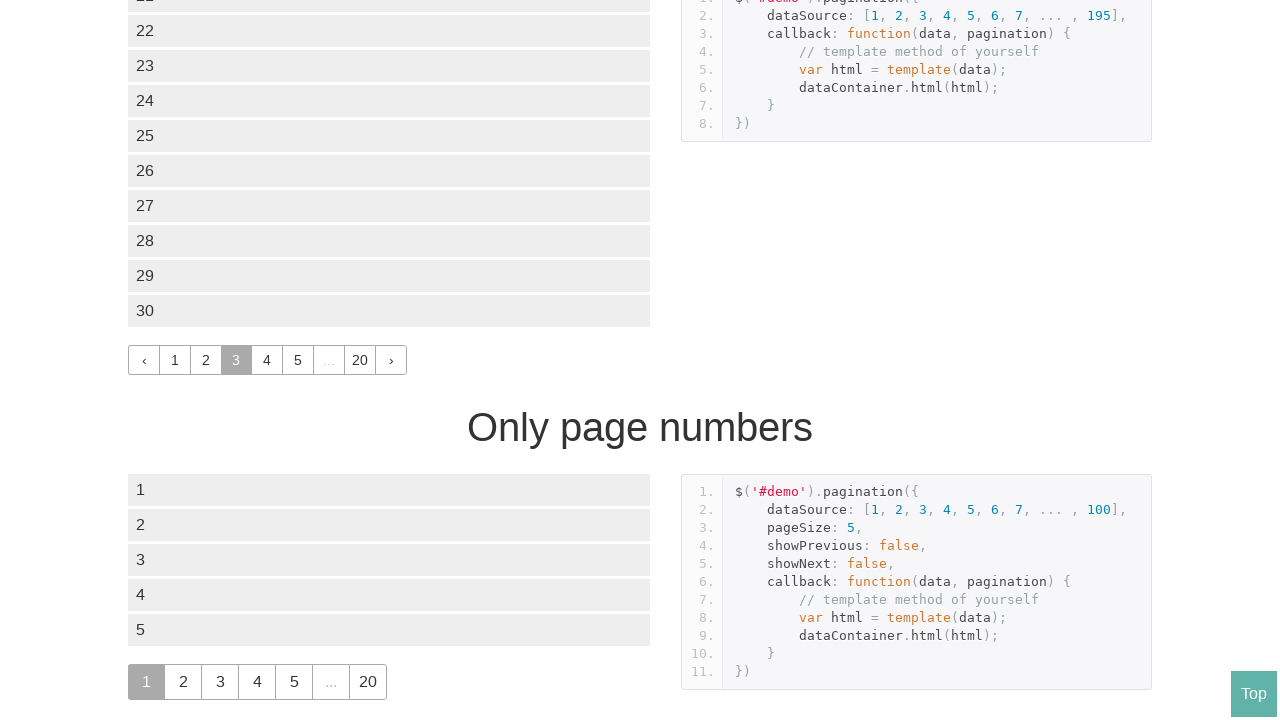

Retrieved all pagination page links for page 3
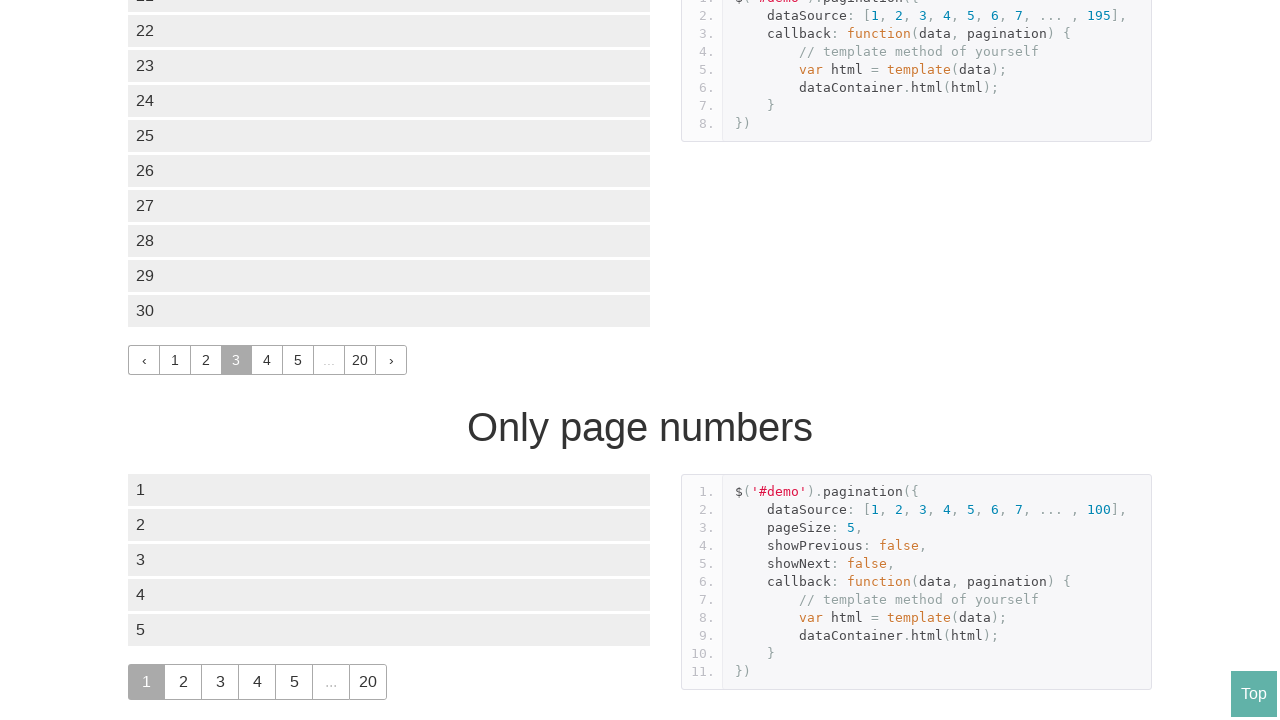

Clicked pagination link to navigate to page 4
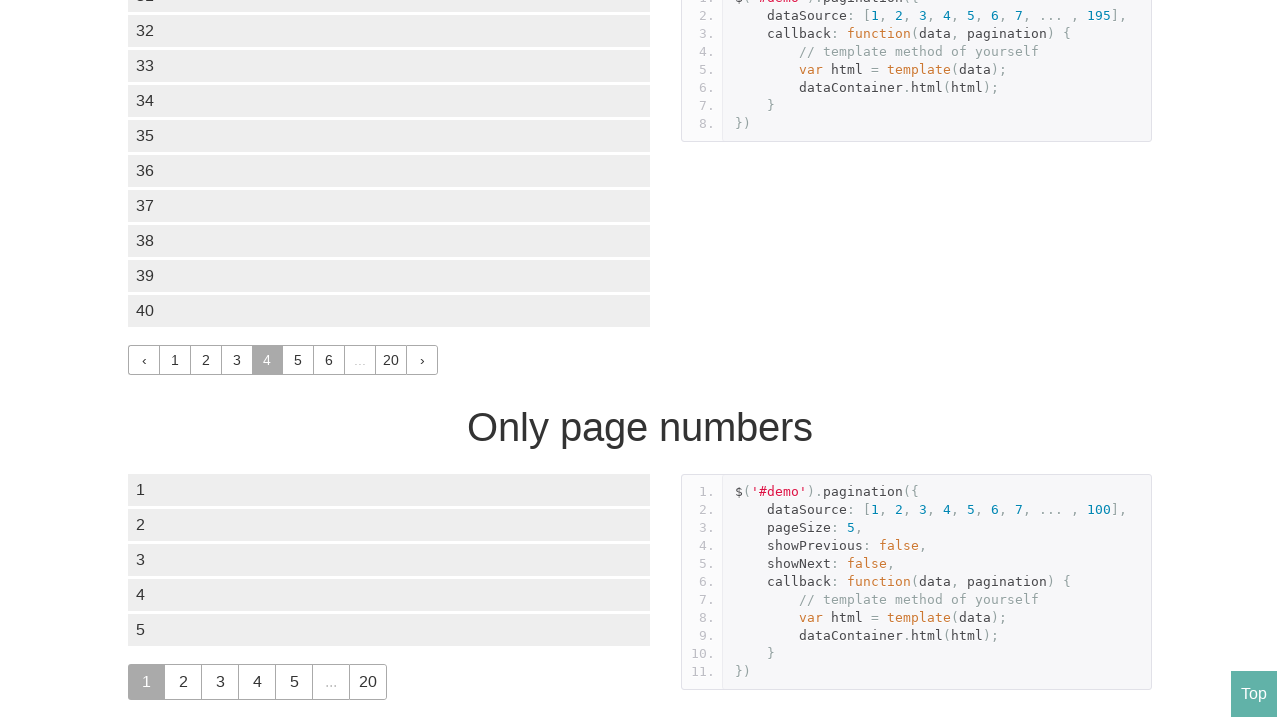

Waited for page transition animation to complete
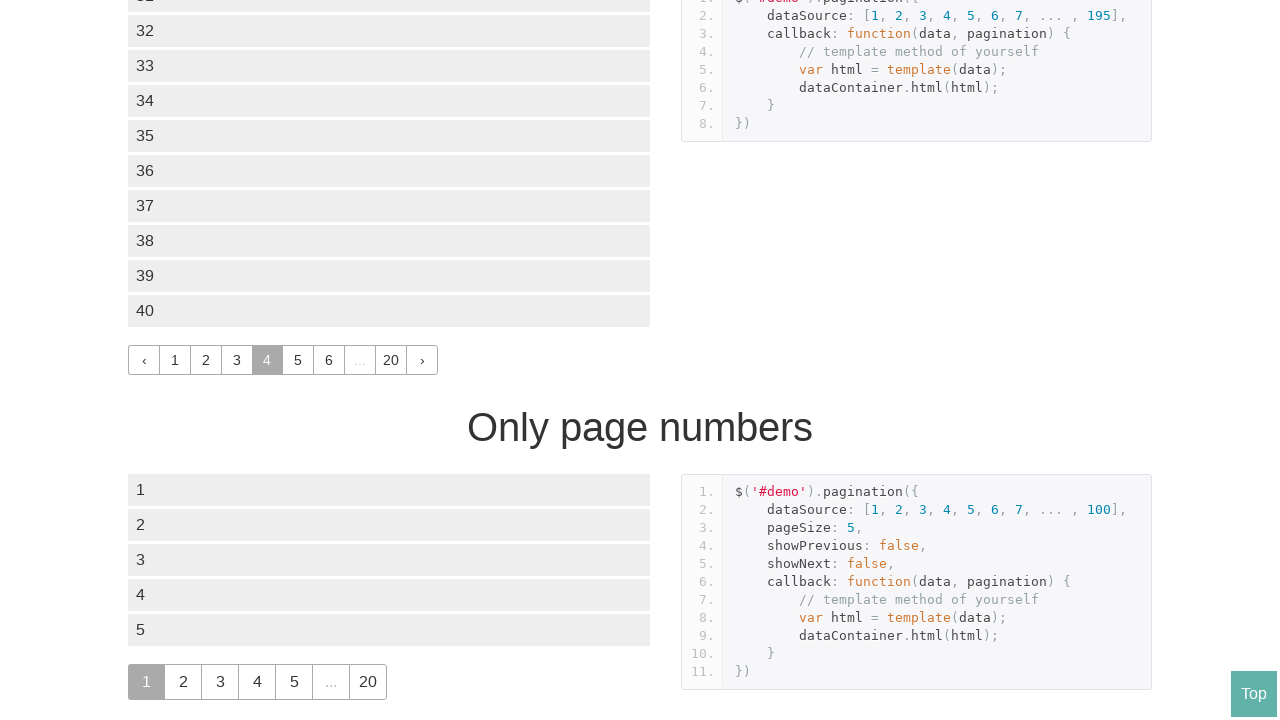

Waited for page 4 content to be visible
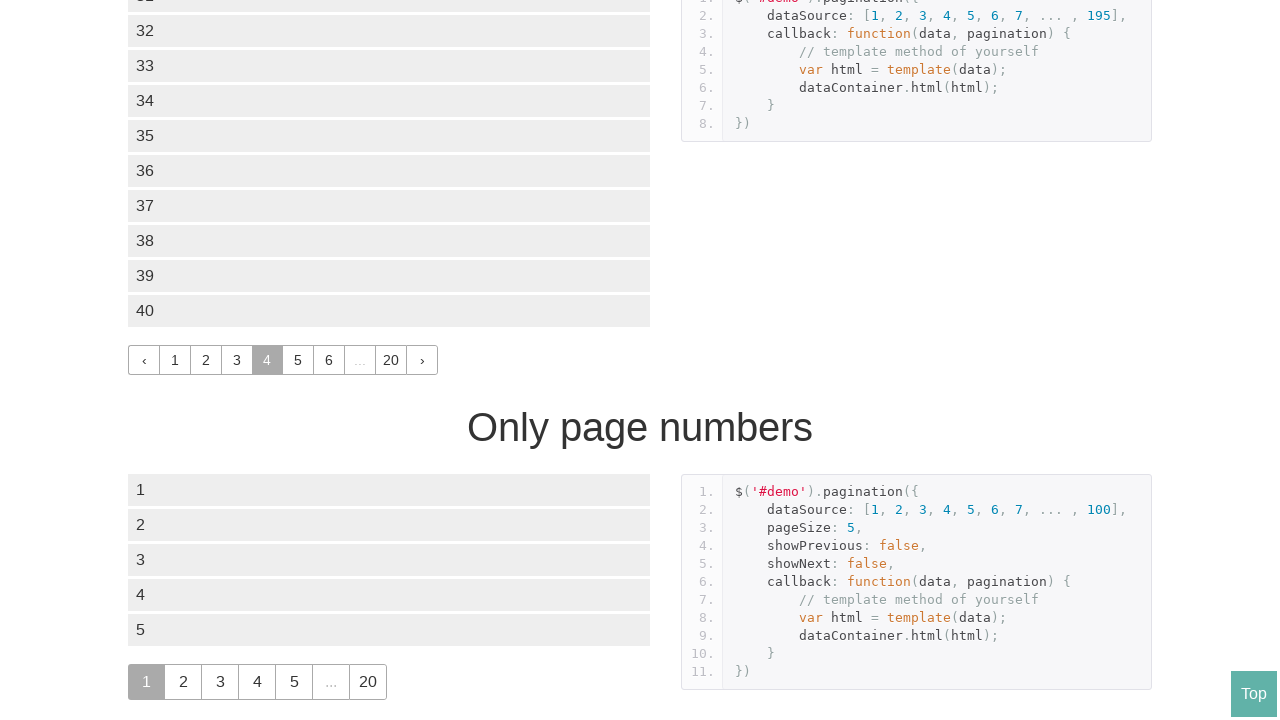

Retrieved all pagination page links for page 4
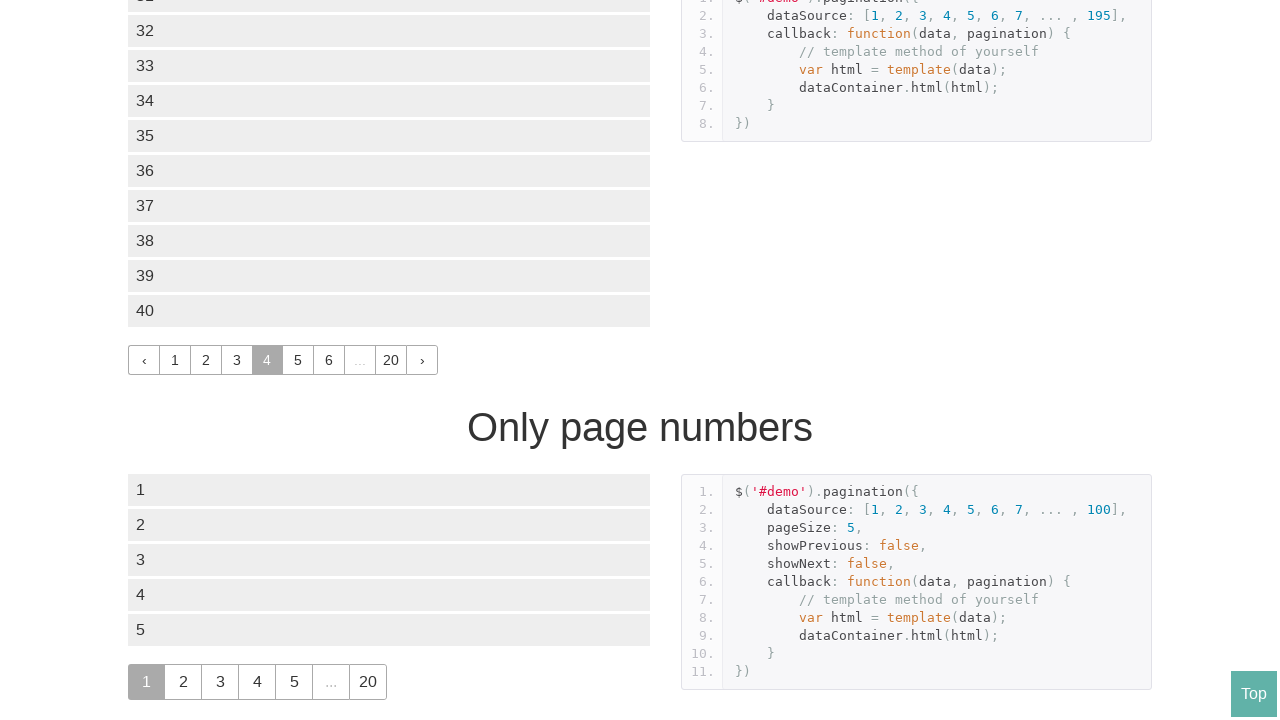

Clicked pagination link to navigate to page 5
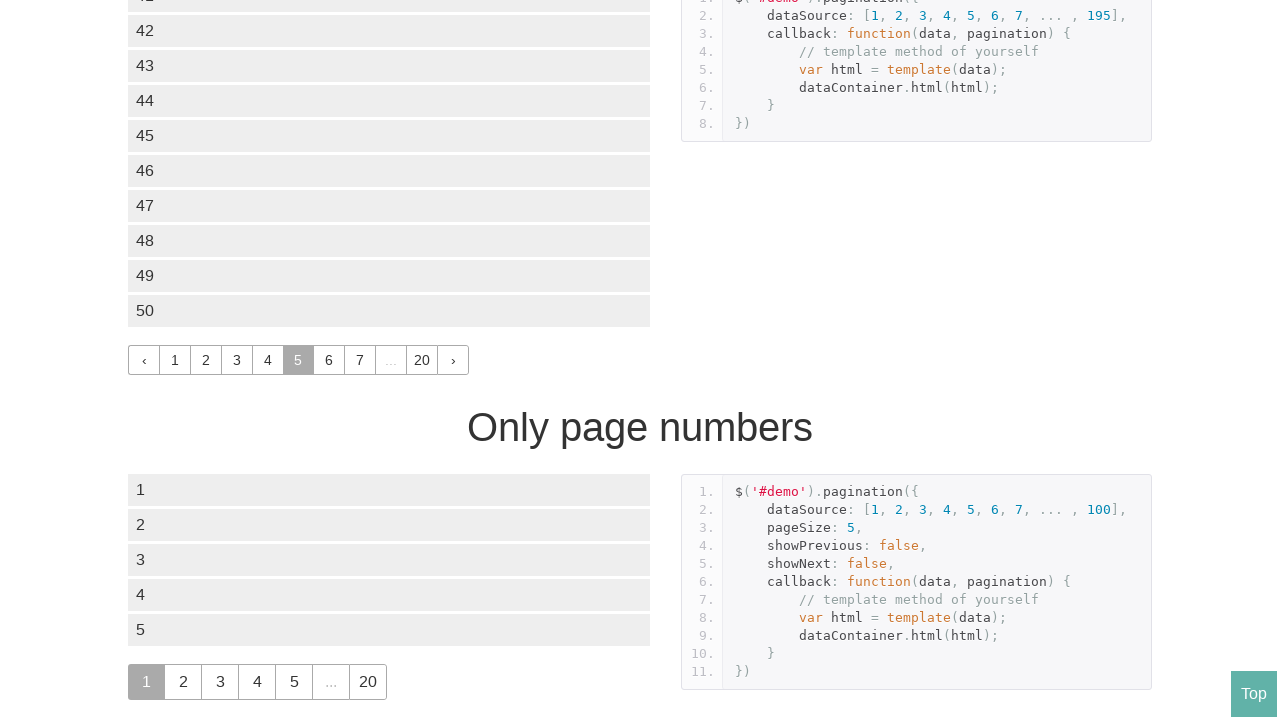

Waited for page transition animation to complete
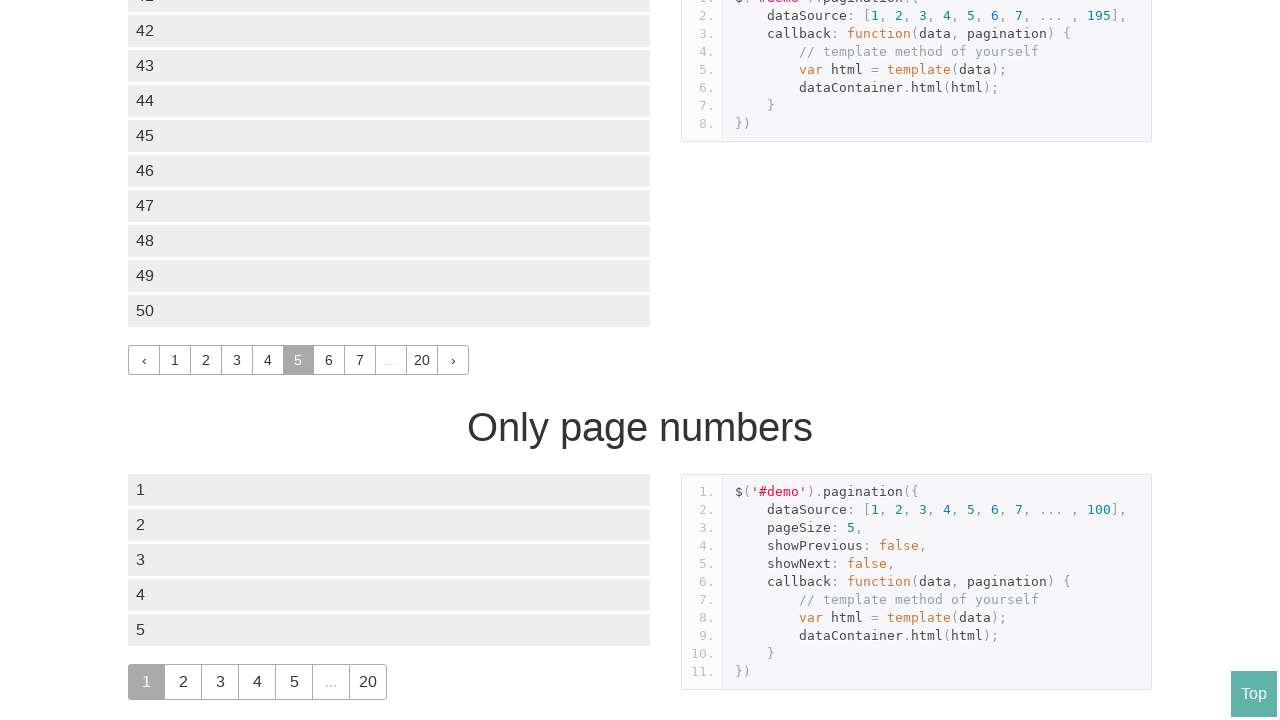

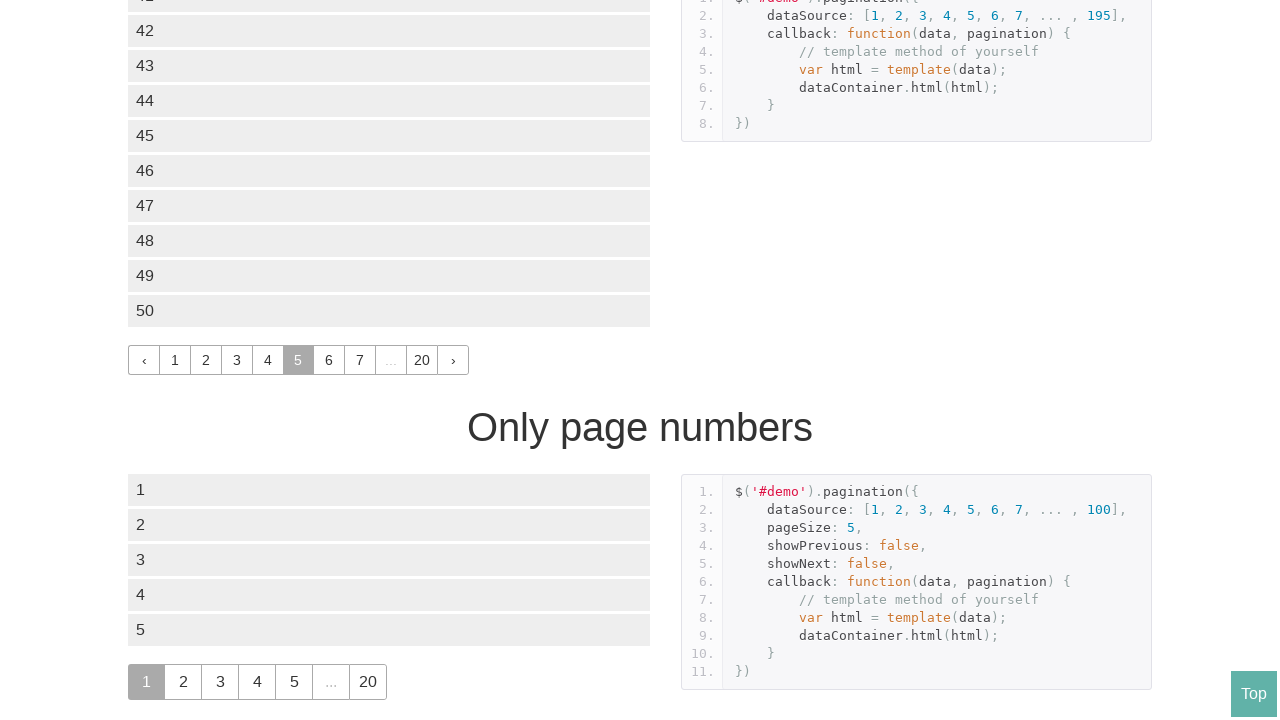